Navigates to Flipkart homepage to verify the page loads successfully

Starting URL: https://www.flipkart.com/

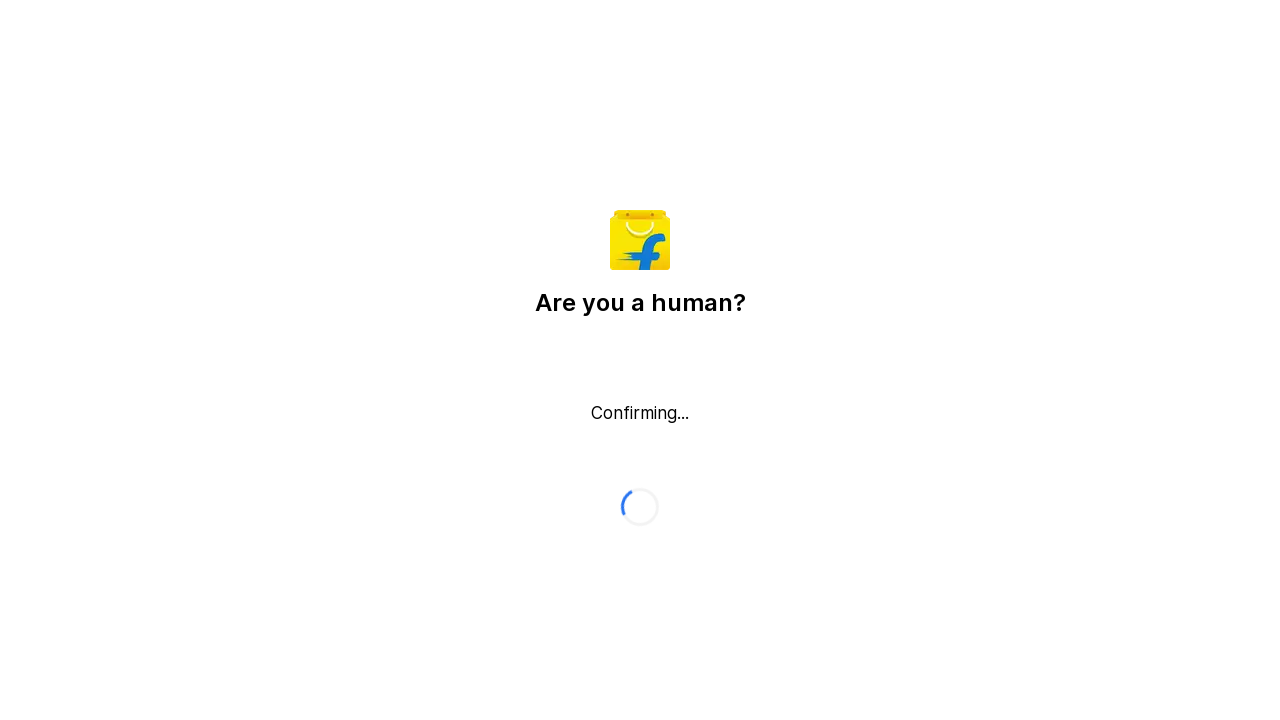

Flipkart homepage loaded successfully (domcontentloaded)
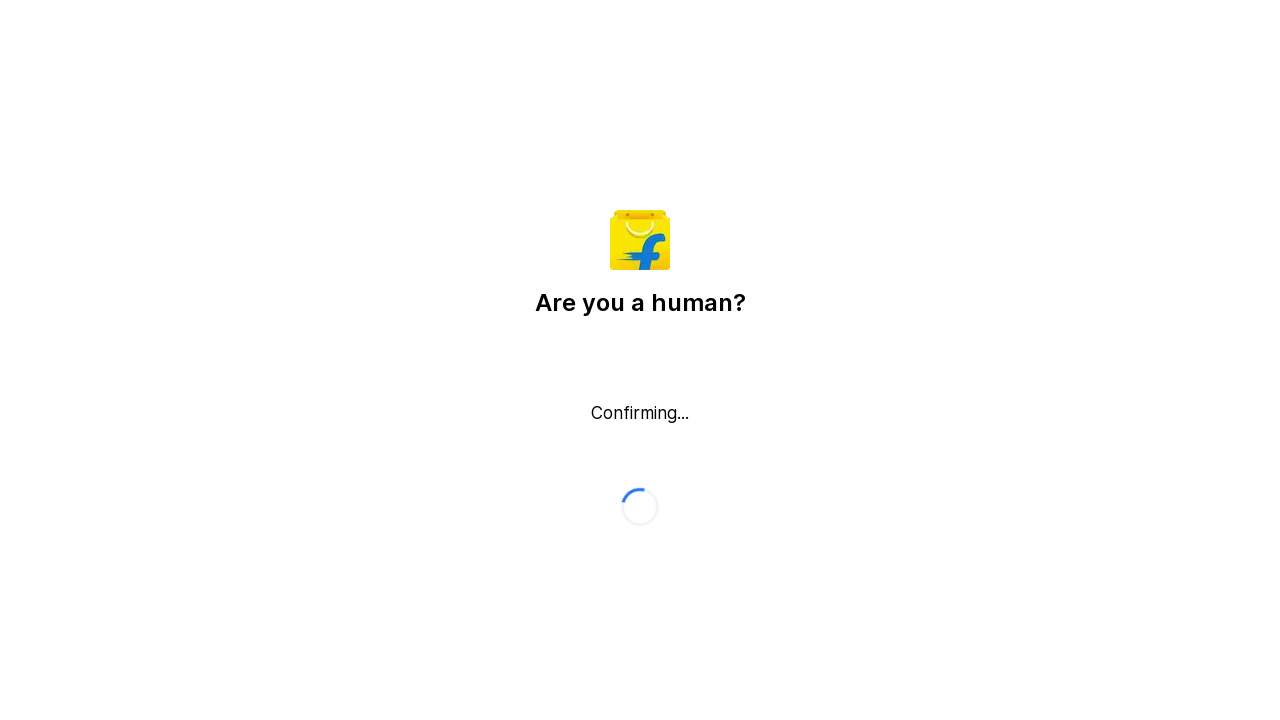

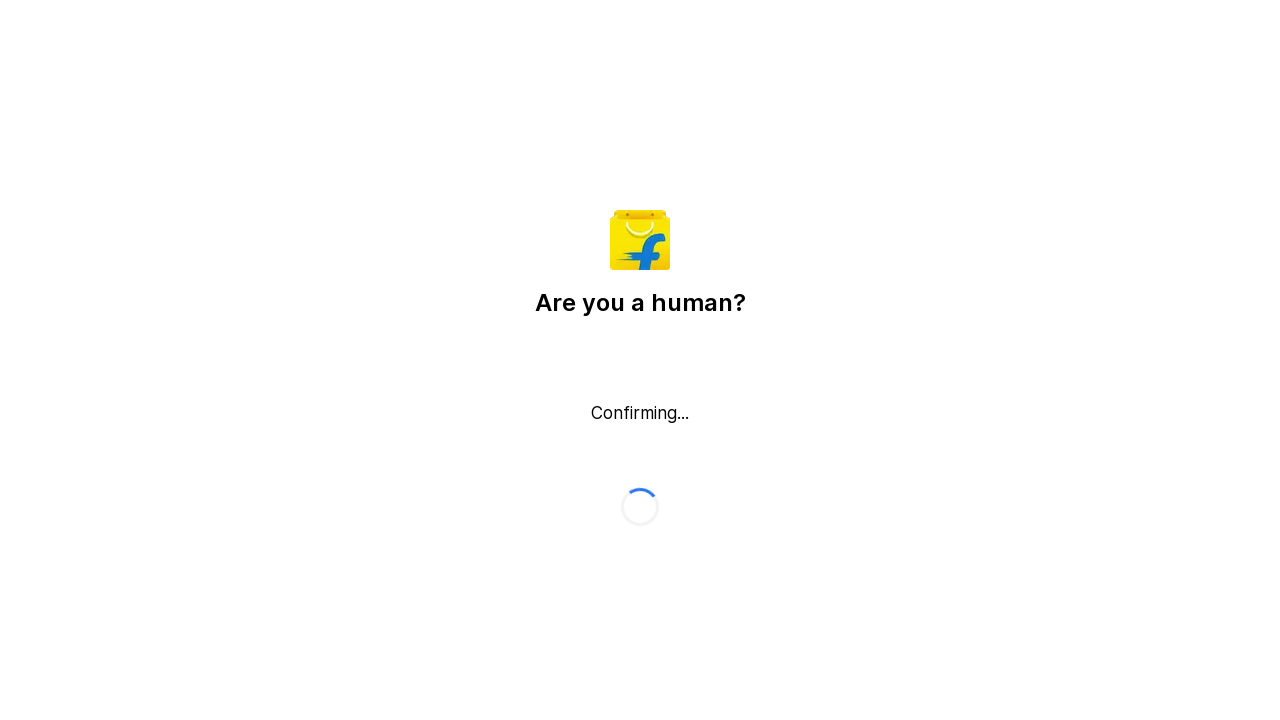